Extracts an attribute value from an image element, performs a mathematical calculation, and submits a form with the result along with checkbox selections

Starting URL: http://suninjuly.github.io/get_attribute.html

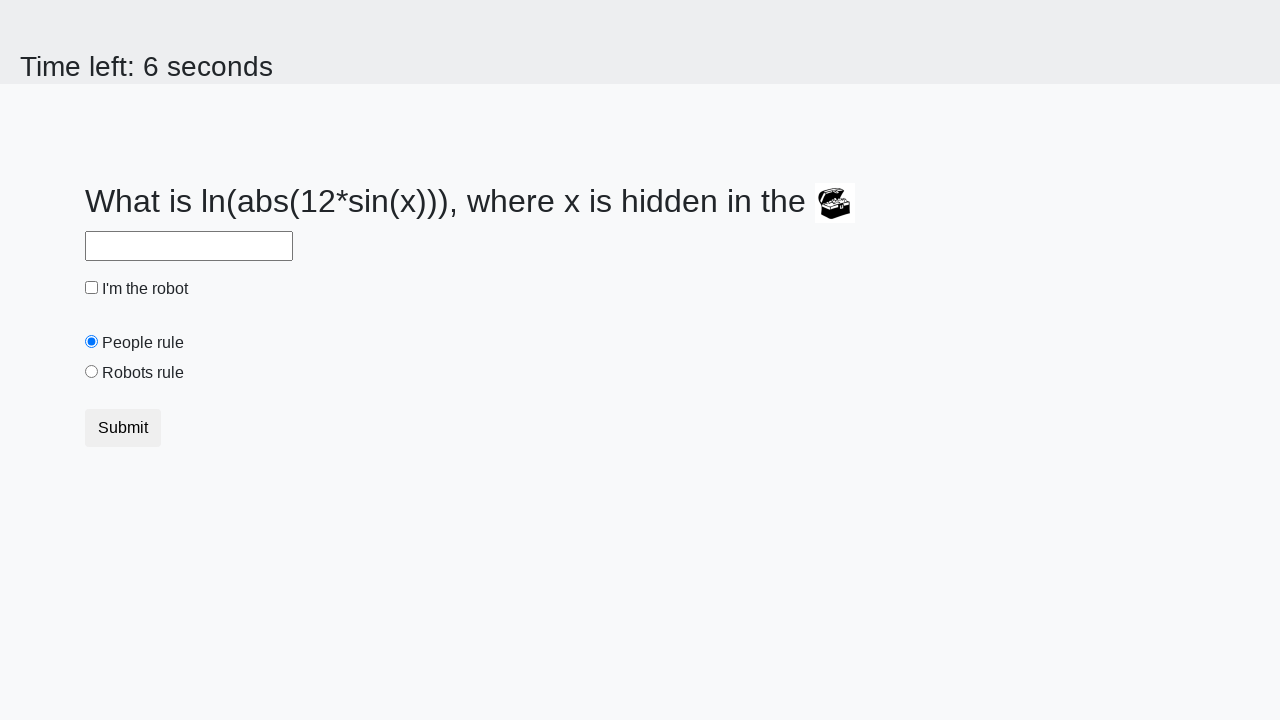

Extracted 'valuex' attribute from treasure image
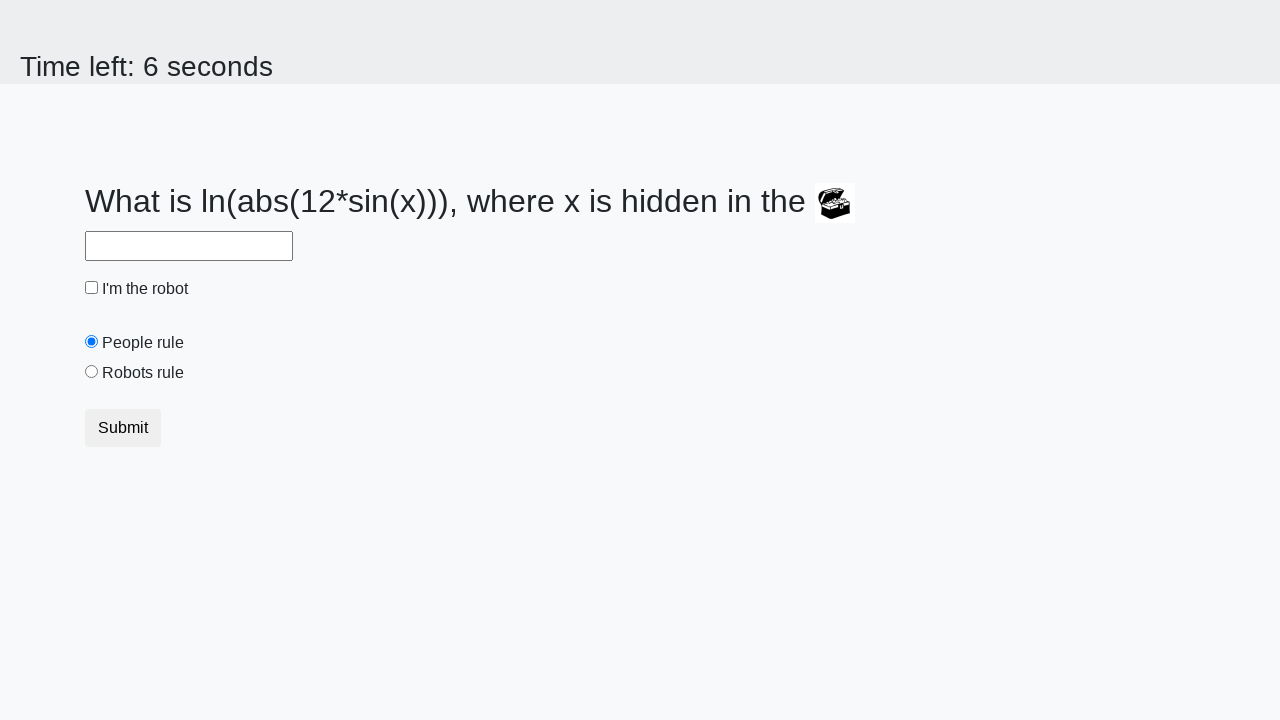

Calculated answer using mathematical formula: log(abs(12 * sin(valuex)))
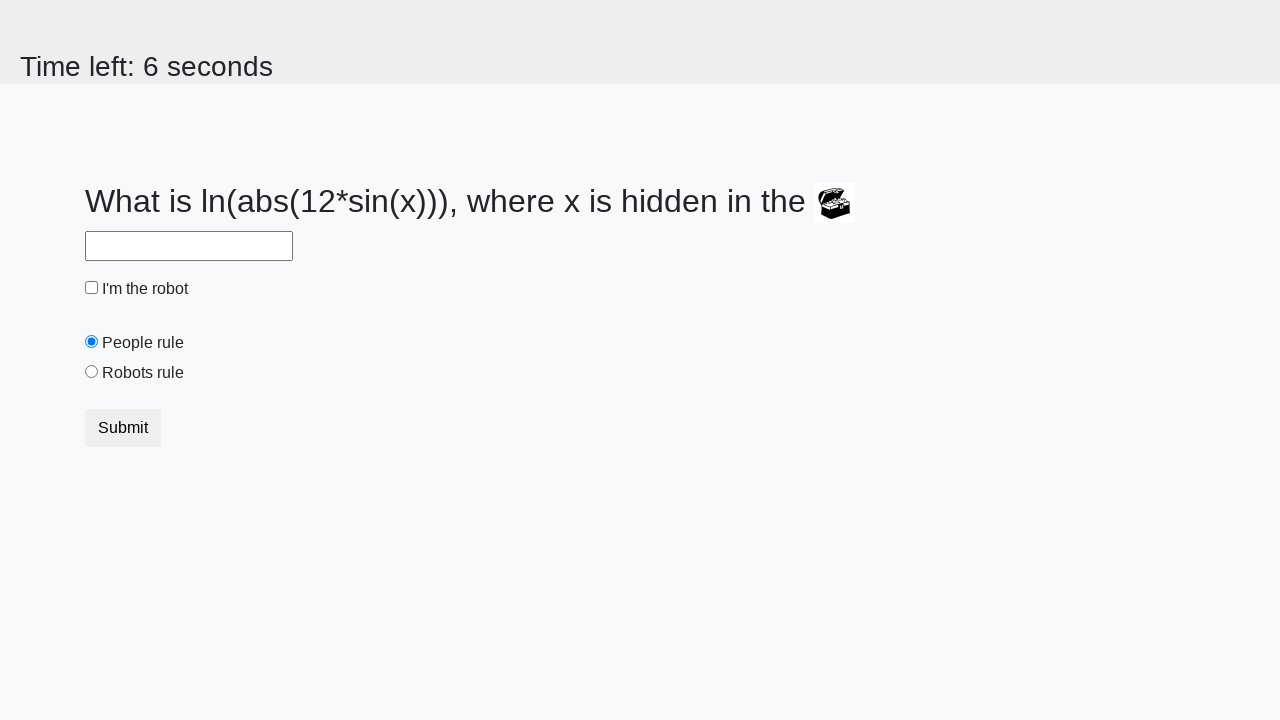

Filled answer field with calculated result on #answer
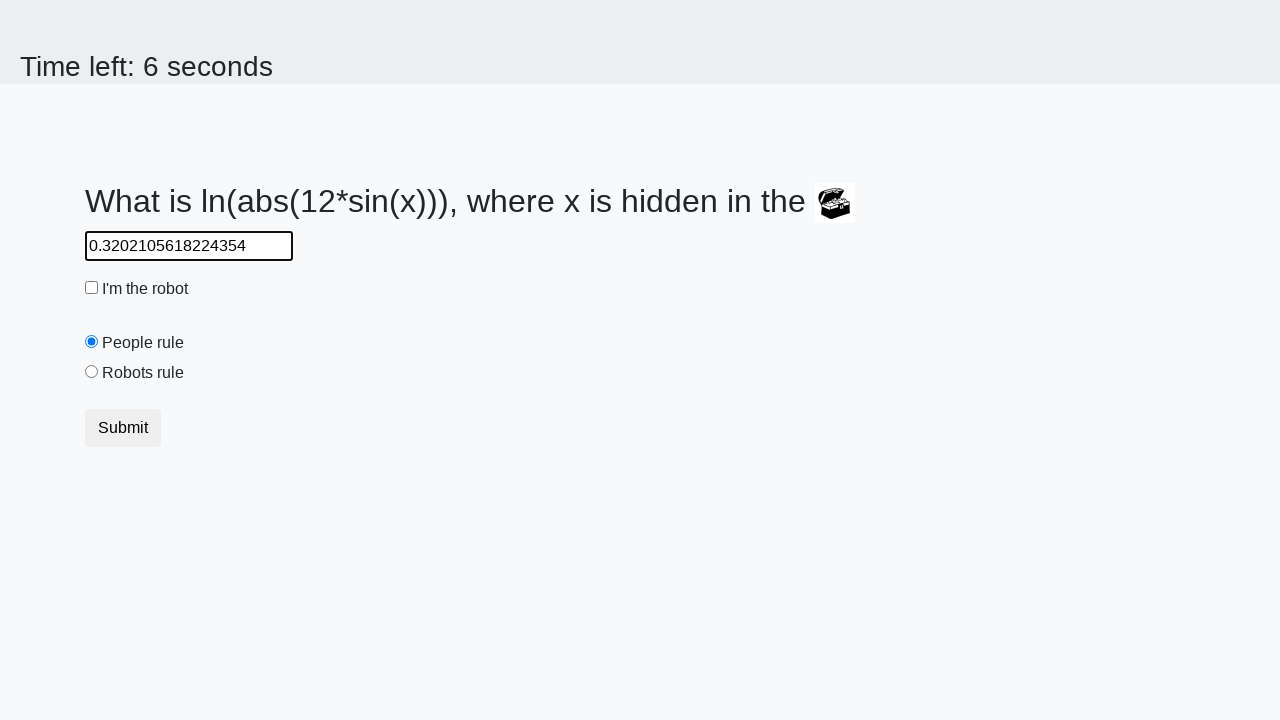

Checked the robot checkbox at (92, 288) on #robotCheckbox
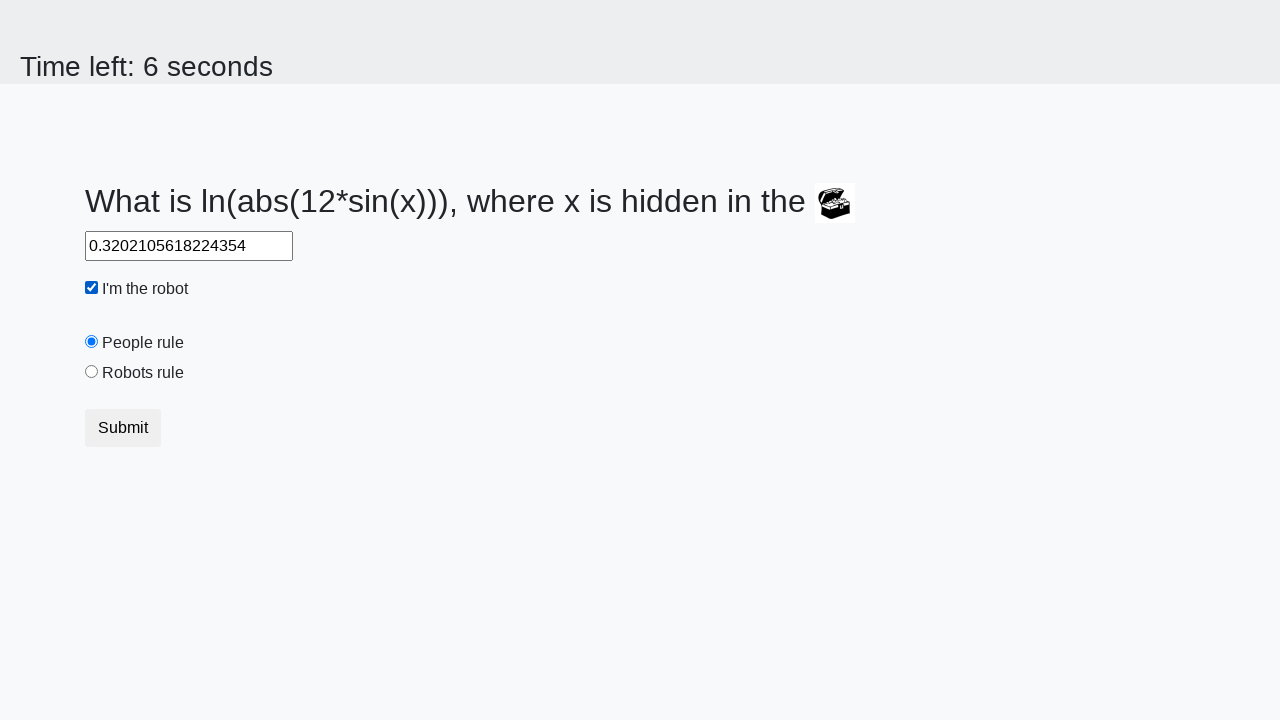

Selected 'robots rule' radio button at (92, 372) on #robotsRule
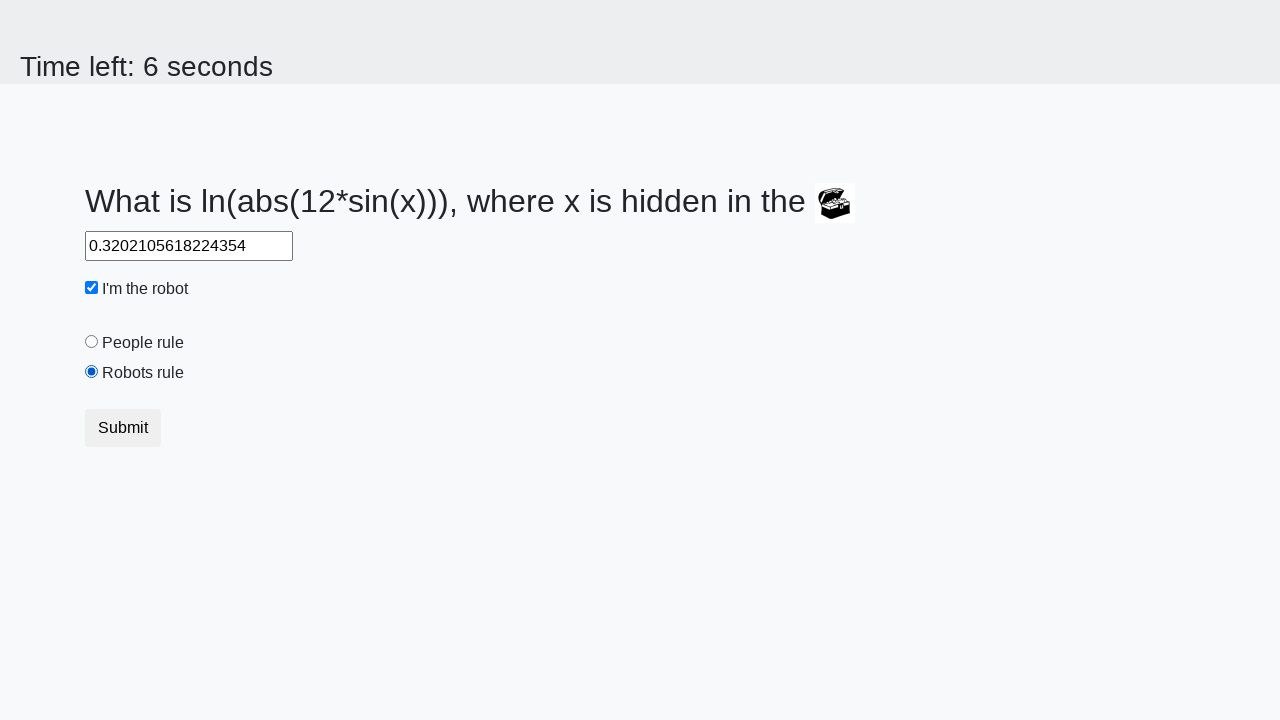

Submitted the form at (123, 428) on [type=submit]
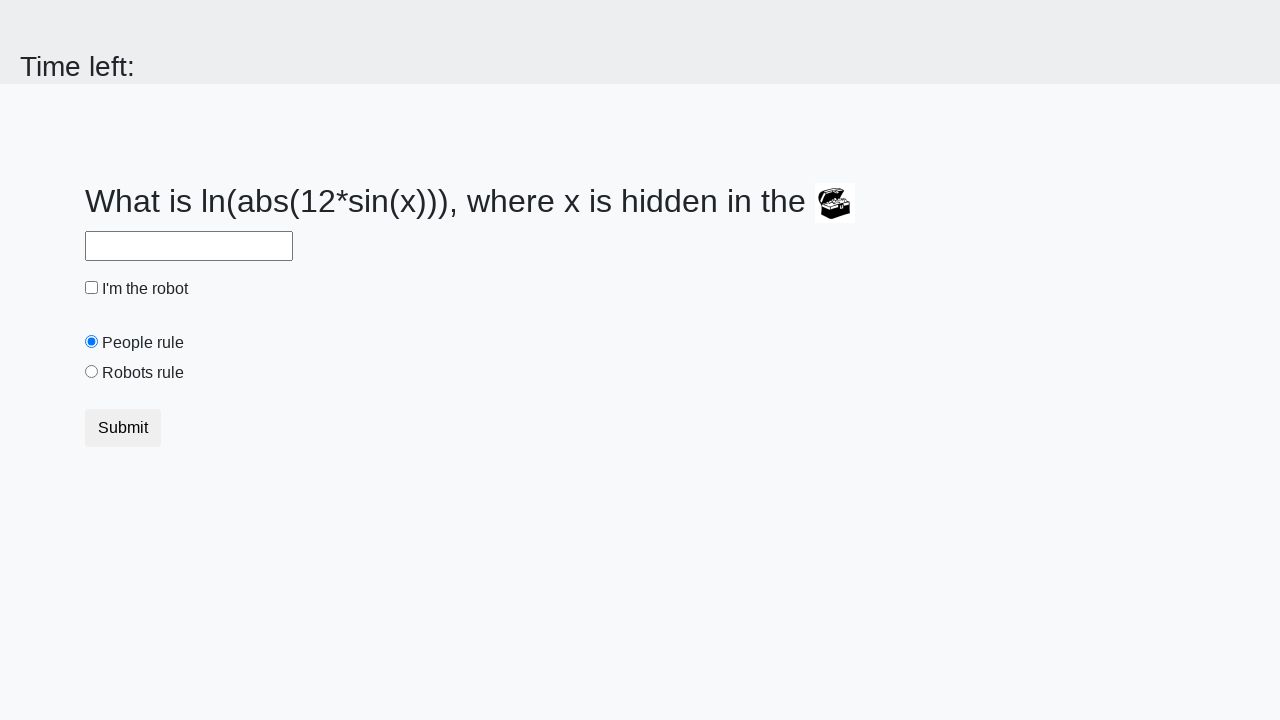

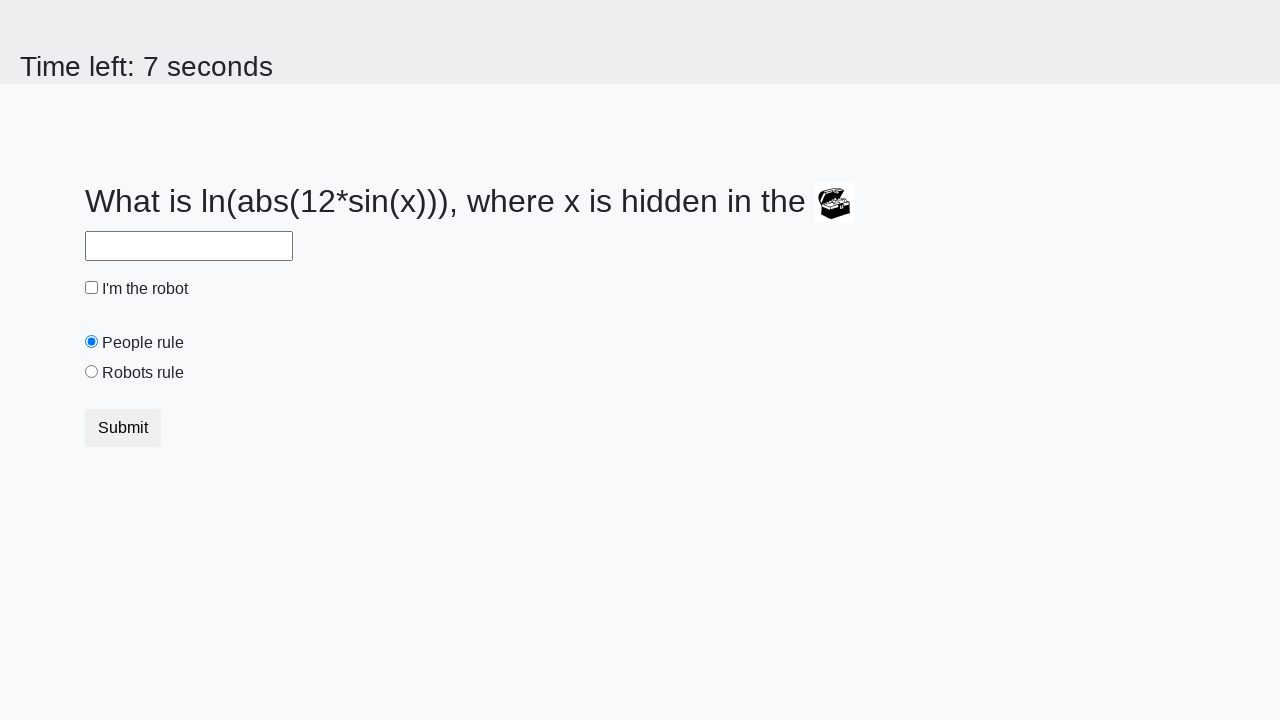